Clicks on the "JavaScript Alerts" link and verifies navigation by checking the header

Starting URL: https://the-internet.herokuapp.com/

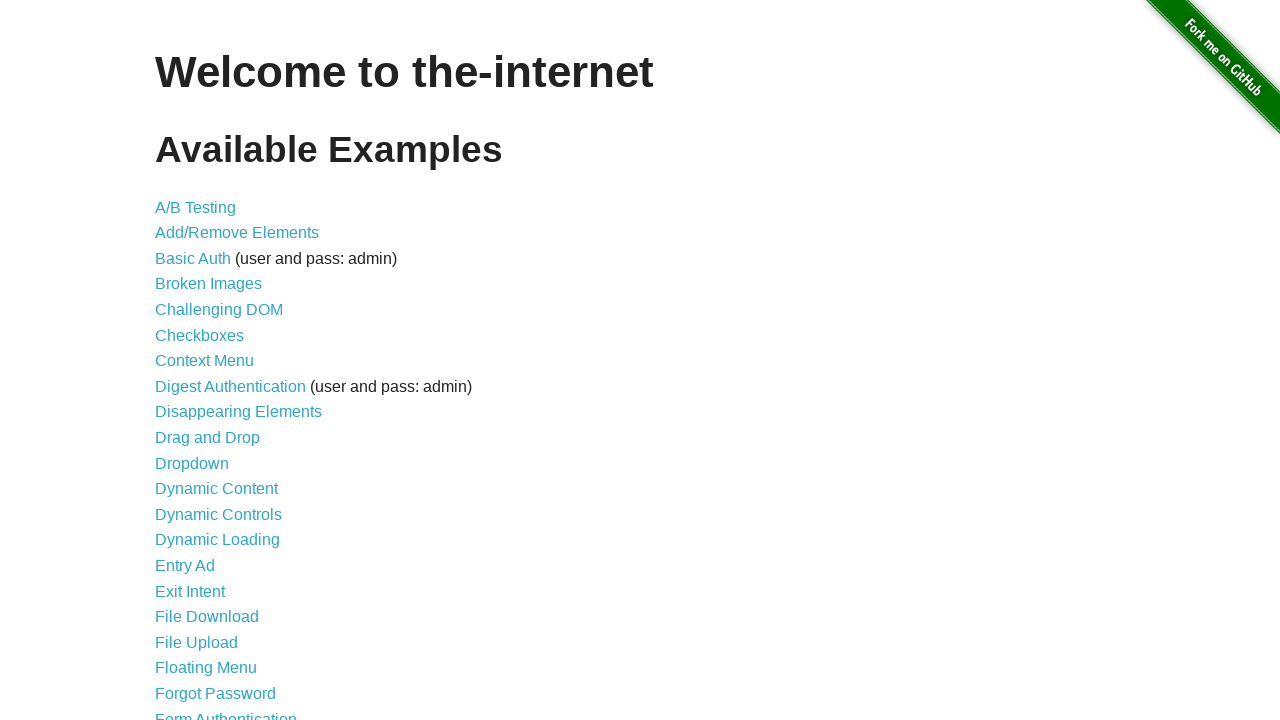

Clicked on the 'JavaScript Alerts' link at (214, 361) on text=JavaScript Alerts
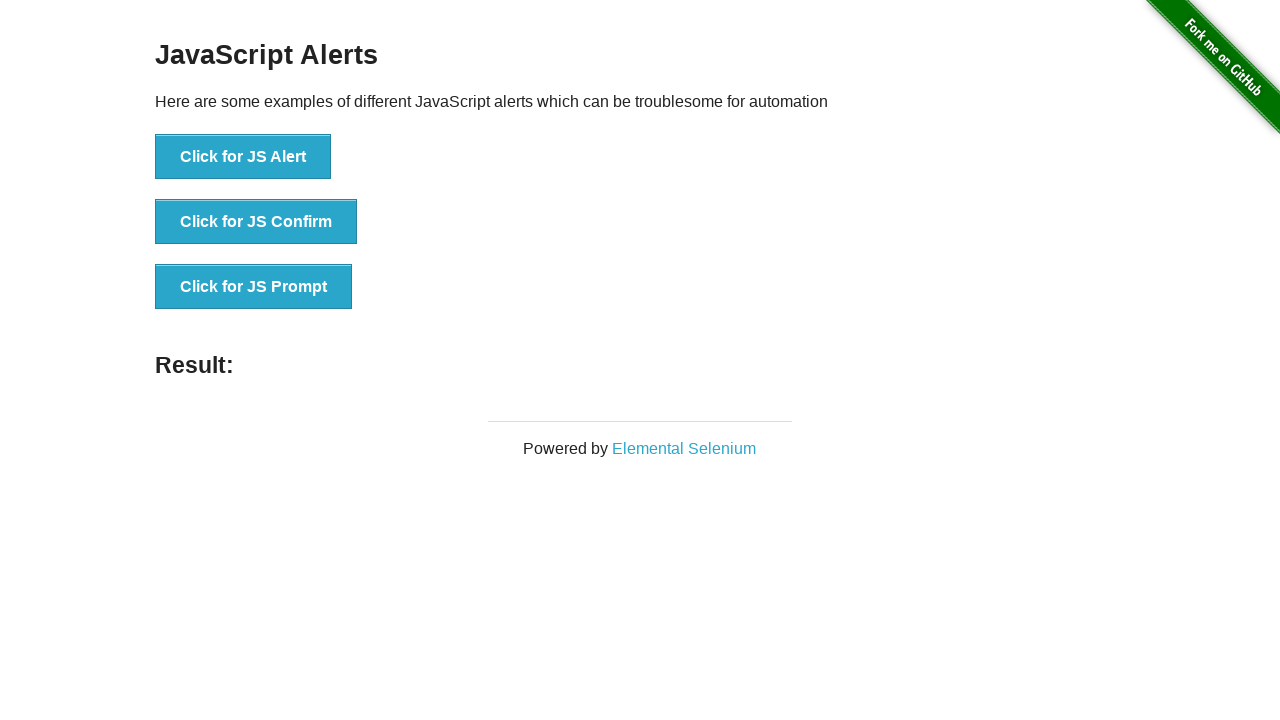

Waited for h3 header to load
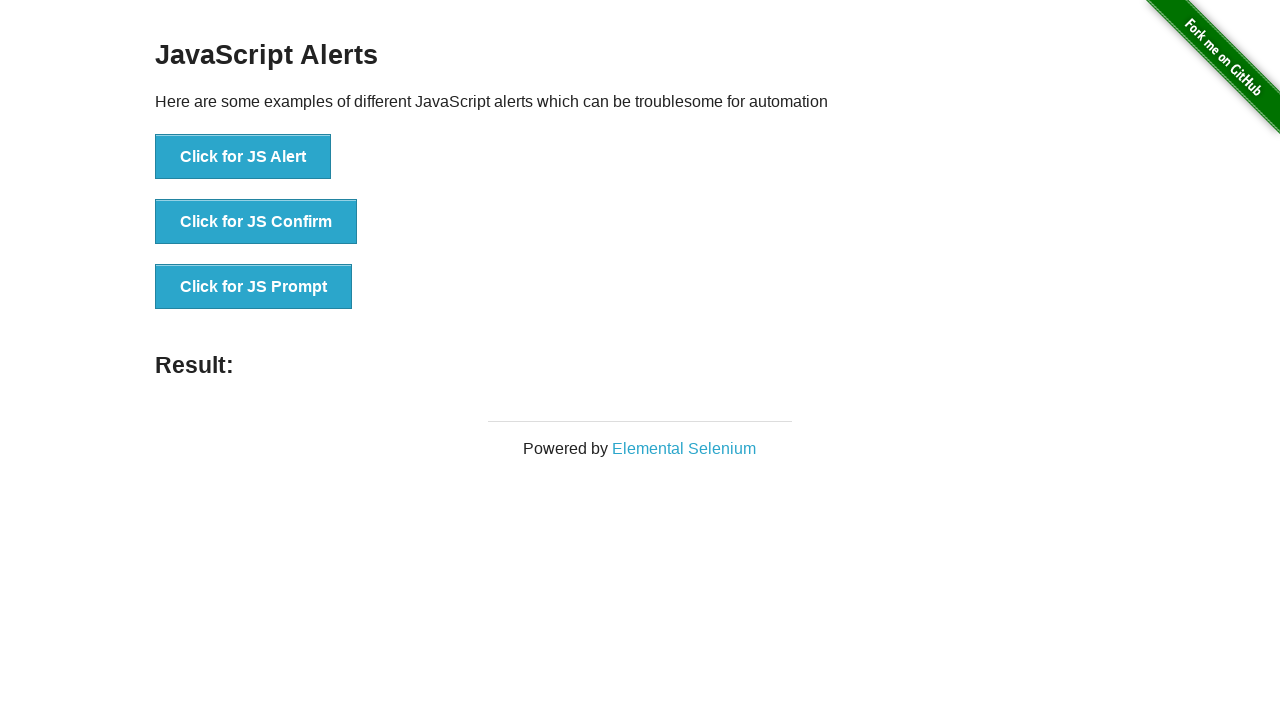

Verified header text is 'JavaScript Alerts'
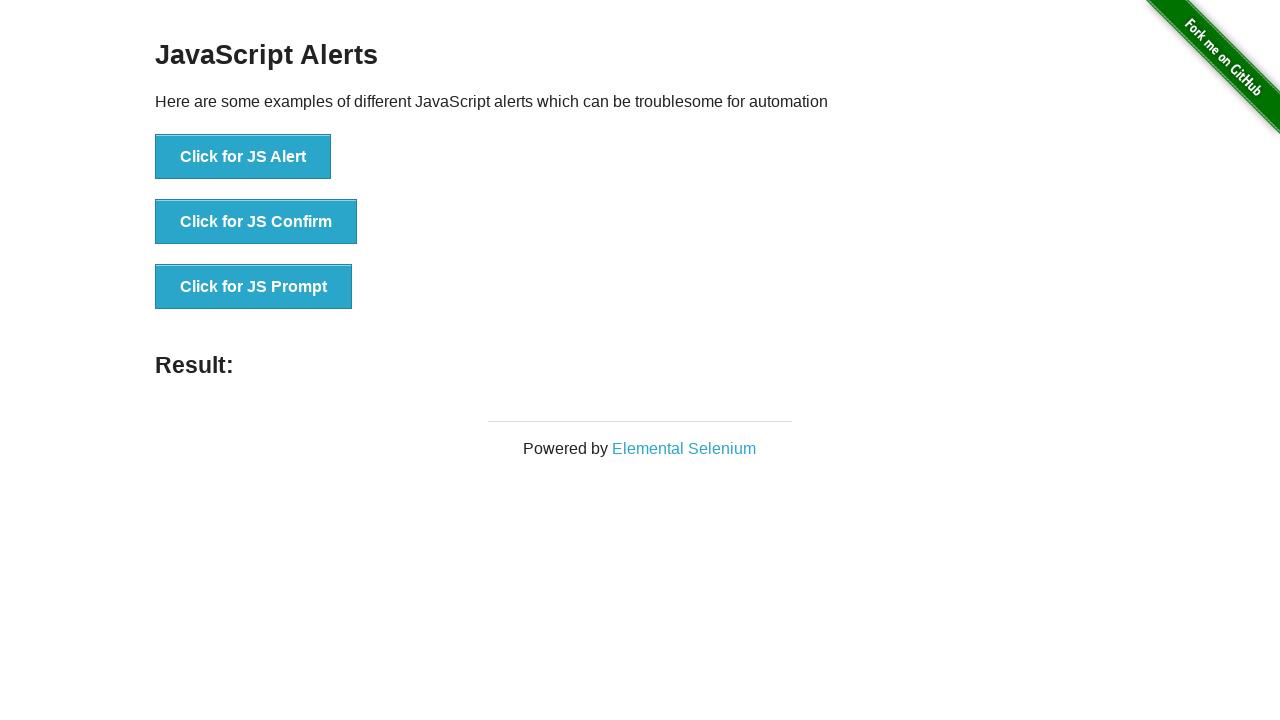

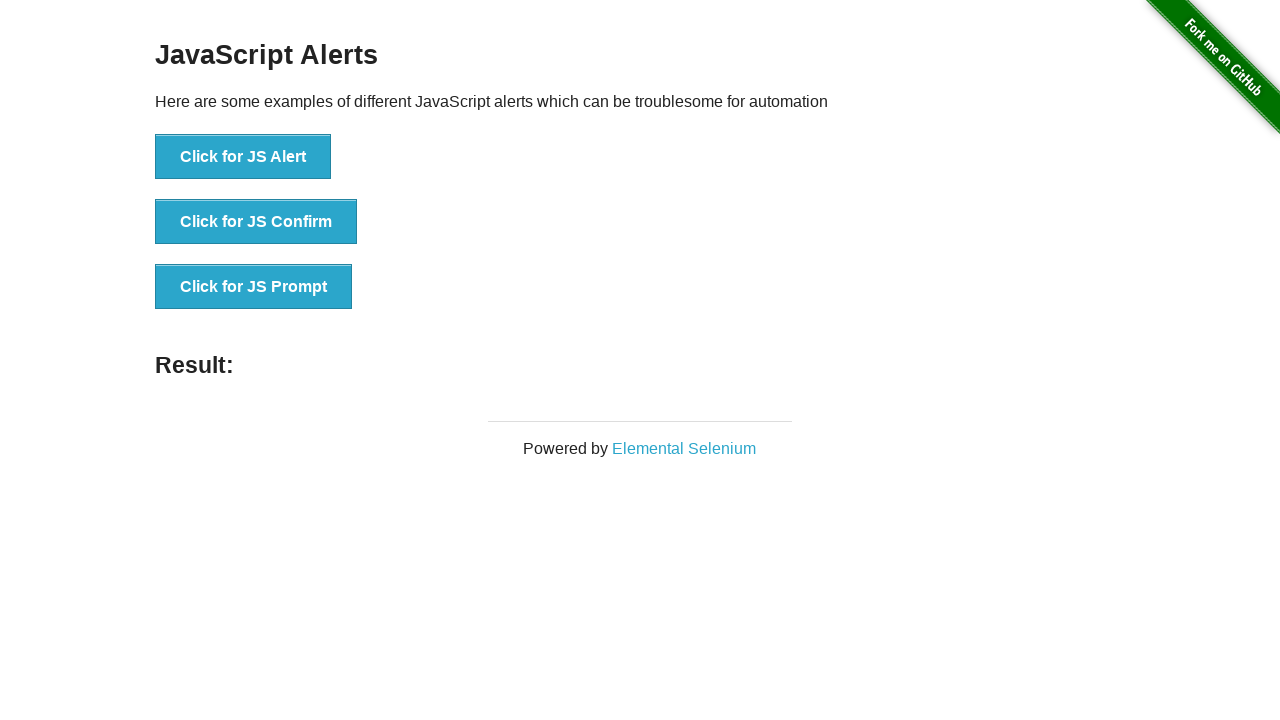